Tests different click interactions on a buttons page including double-click, right-click (context click), and regular click actions

Starting URL: https://demoqa.com/buttons

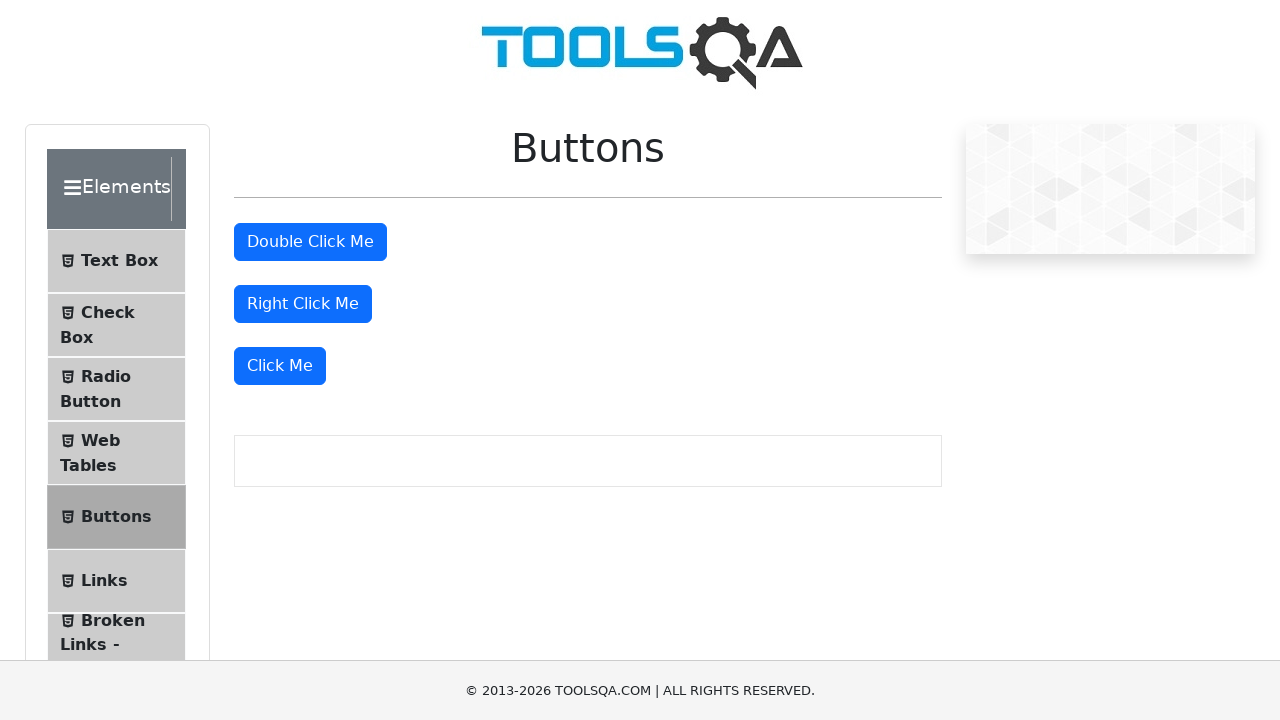

Navigated to buttons demo page
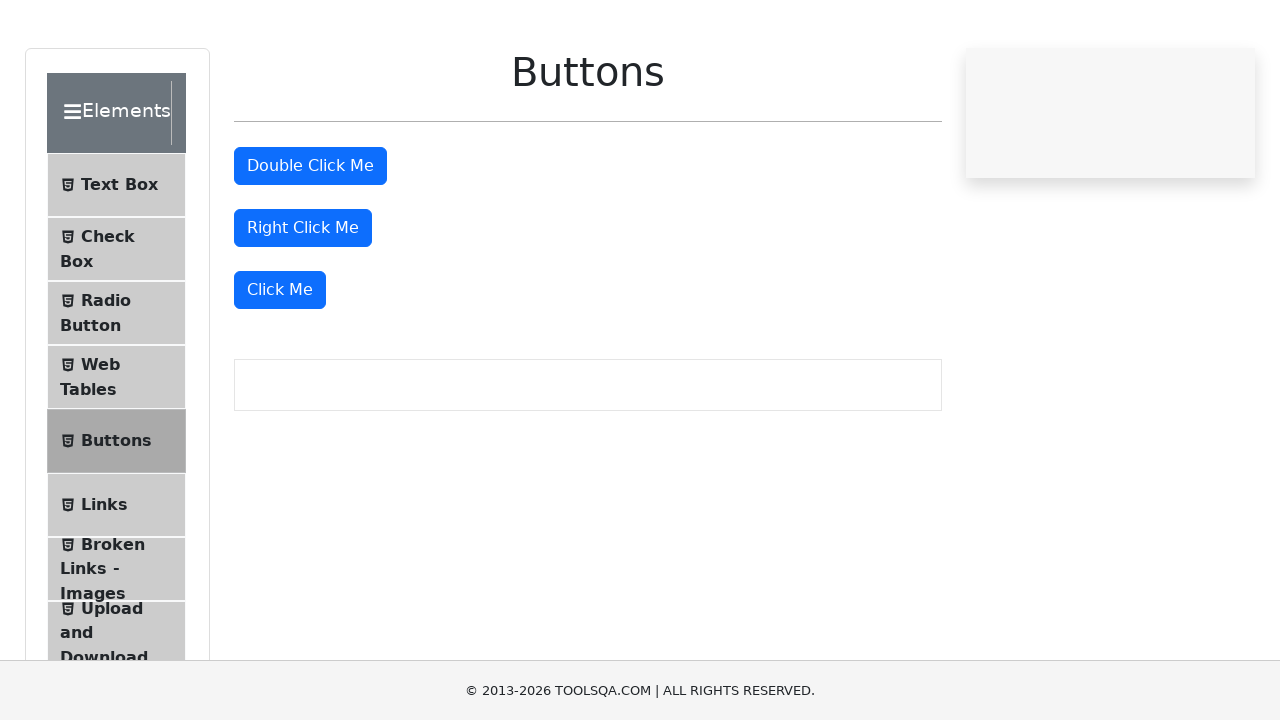

Double-clicked the double click button at (310, 242) on #doubleClickBtn
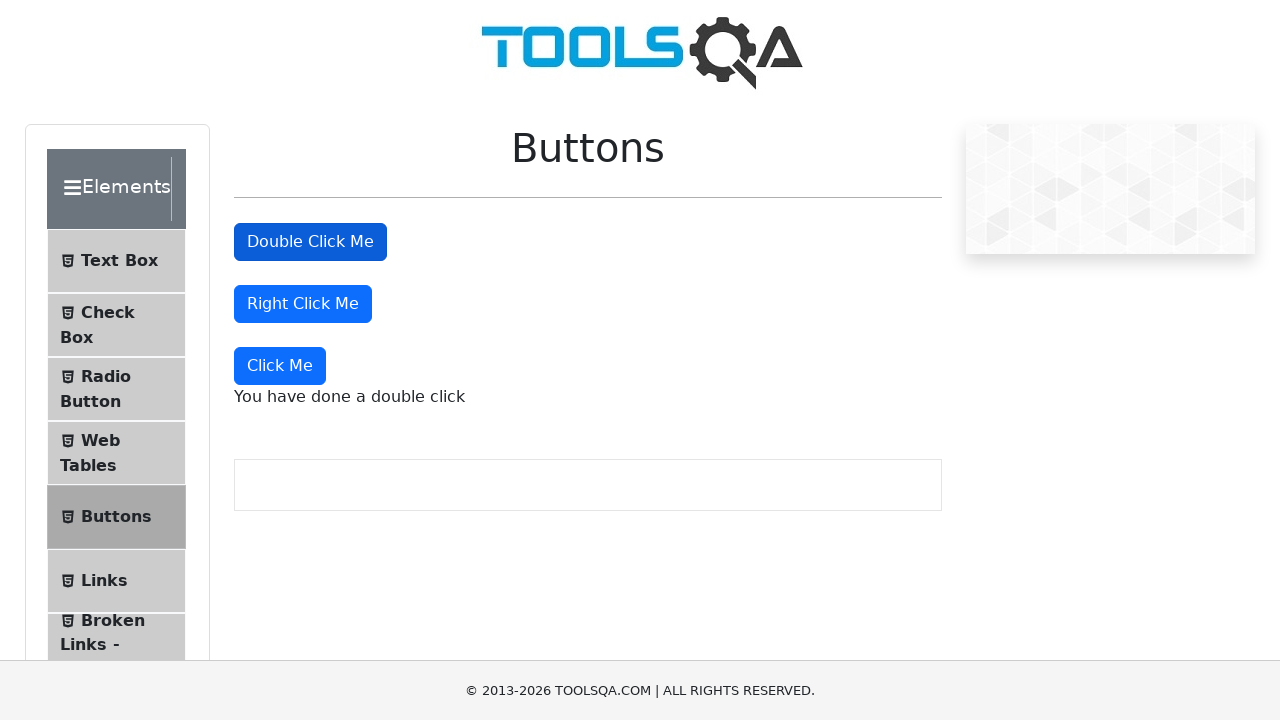

Right-clicked the right click button at (303, 304) on #rightClickBtn
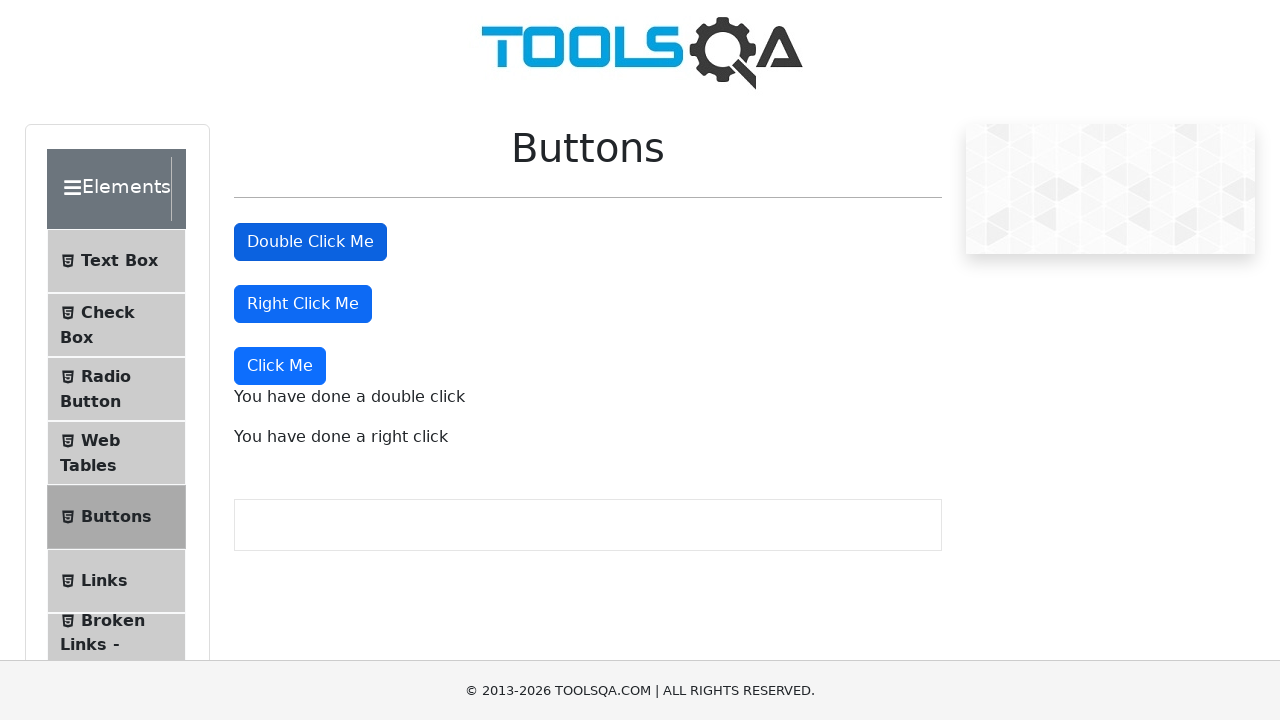

Clicked the 'Click Me' button at (280, 366) on xpath=//button[text()='Click Me']
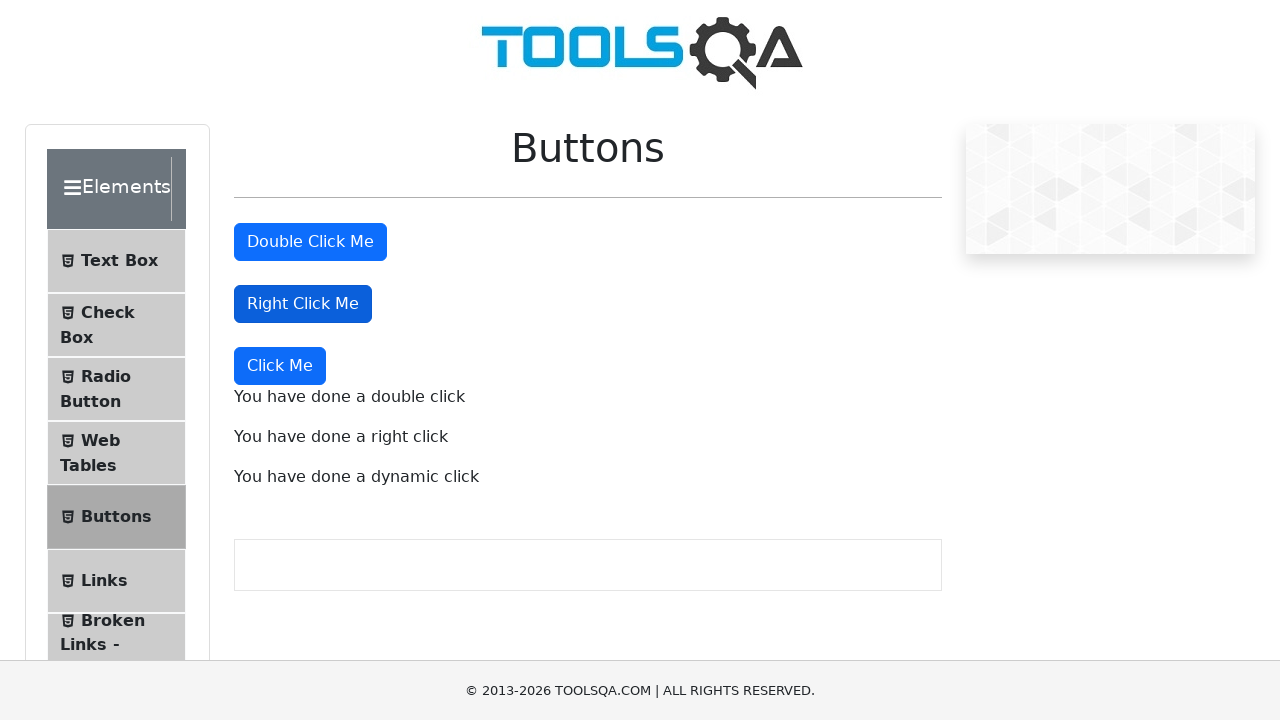

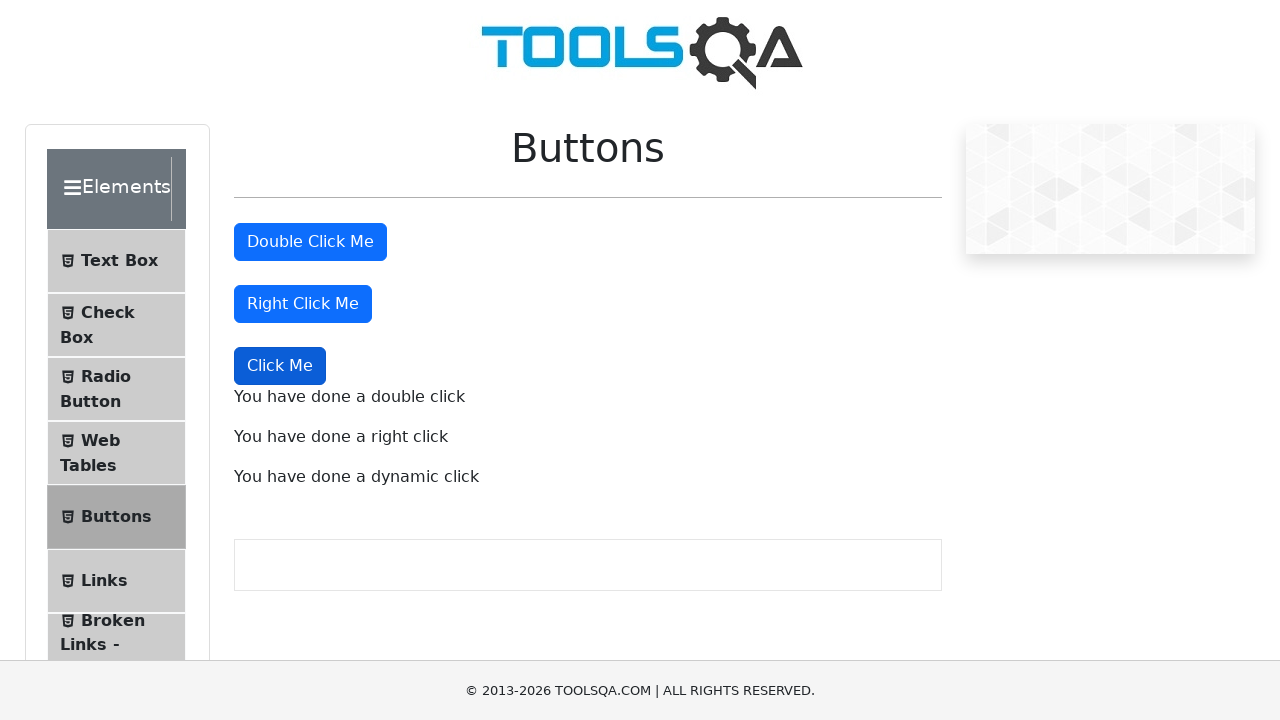